Tests an e-commerce shopping cart flow by searching for products, adding items to cart (including a specific item "Cashews"), proceeding to checkout, and placing an order.

Starting URL: https://rahulshettyacademy.com/seleniumPractise/#/

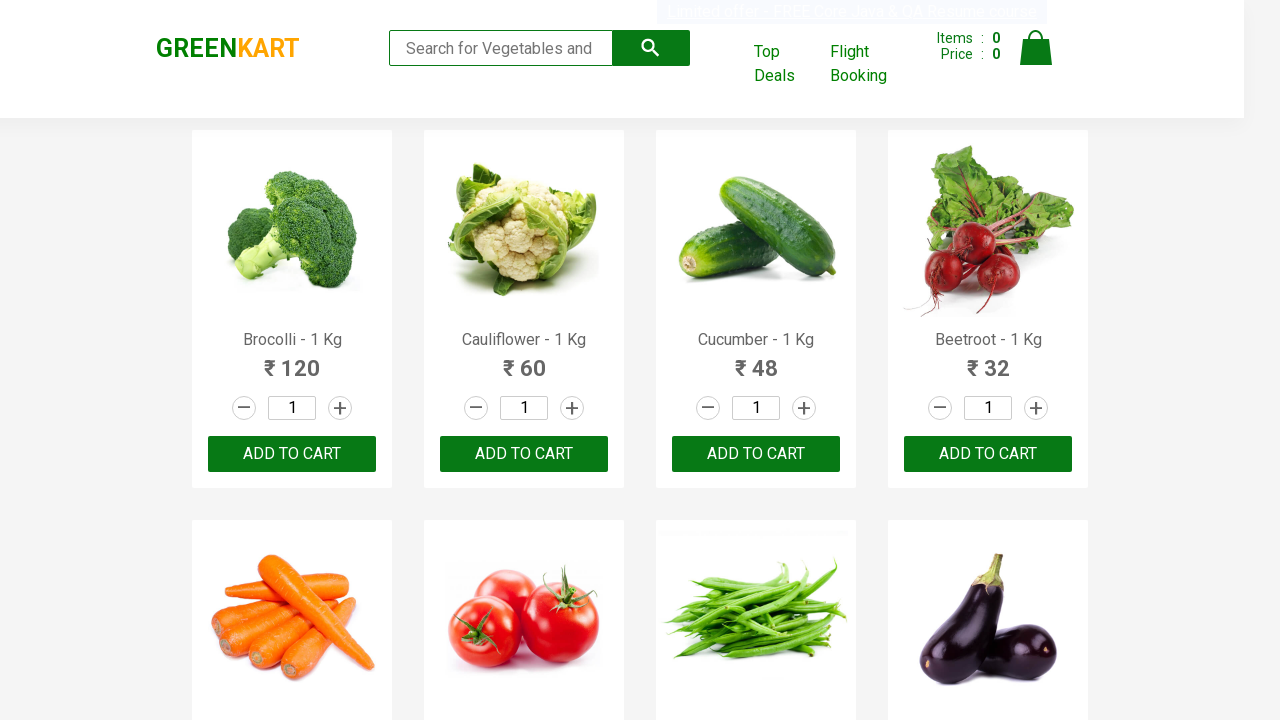

Filled search box with 'ca' on .search-keyword
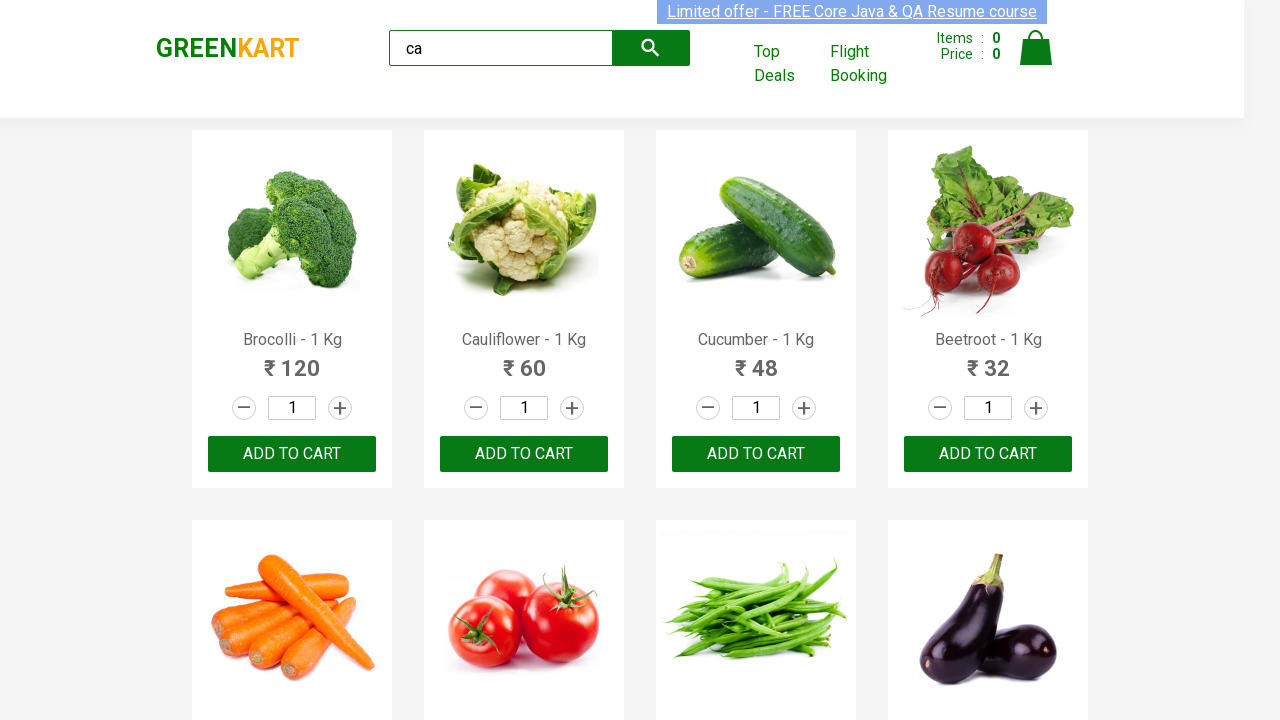

Waited 2 seconds for products to load
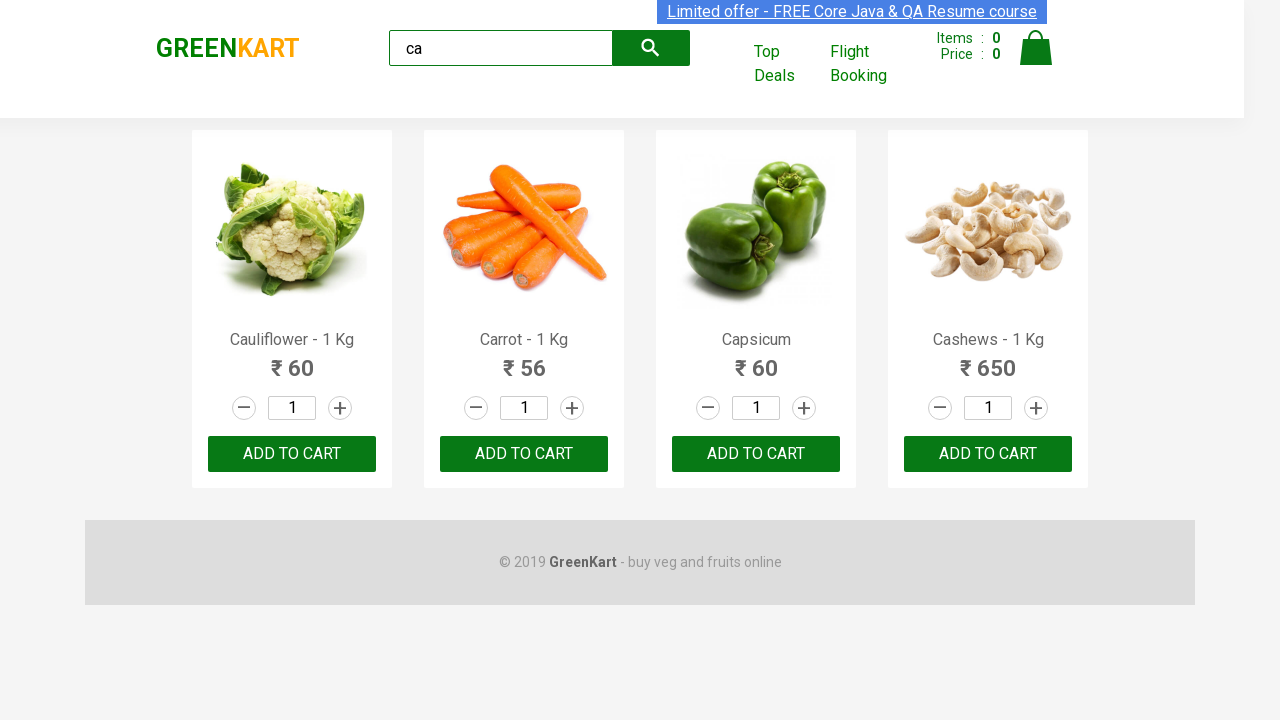

Clicked ADD TO CART button on the second product at (524, 454) on .products .product >> nth=1 >> text=ADD TO CART
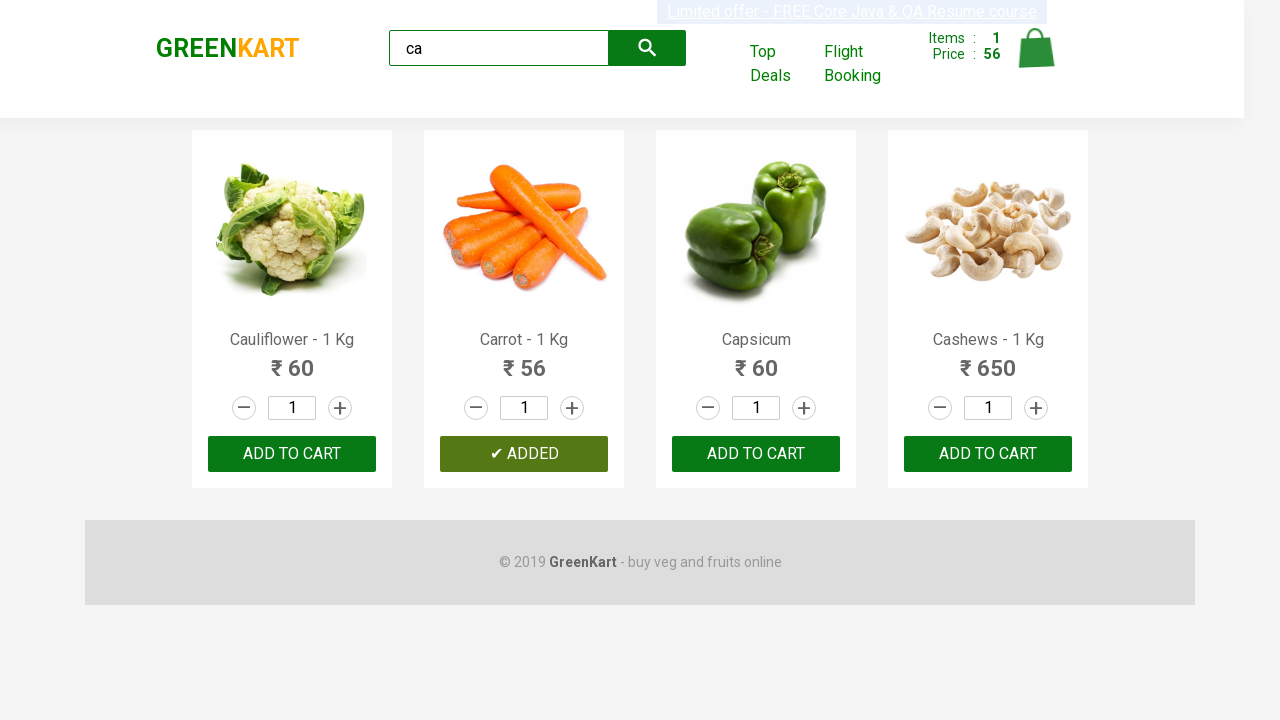

Found and clicked ADD TO CART button for Cashews product at (988, 454) on .products .product >> nth=3 >> button
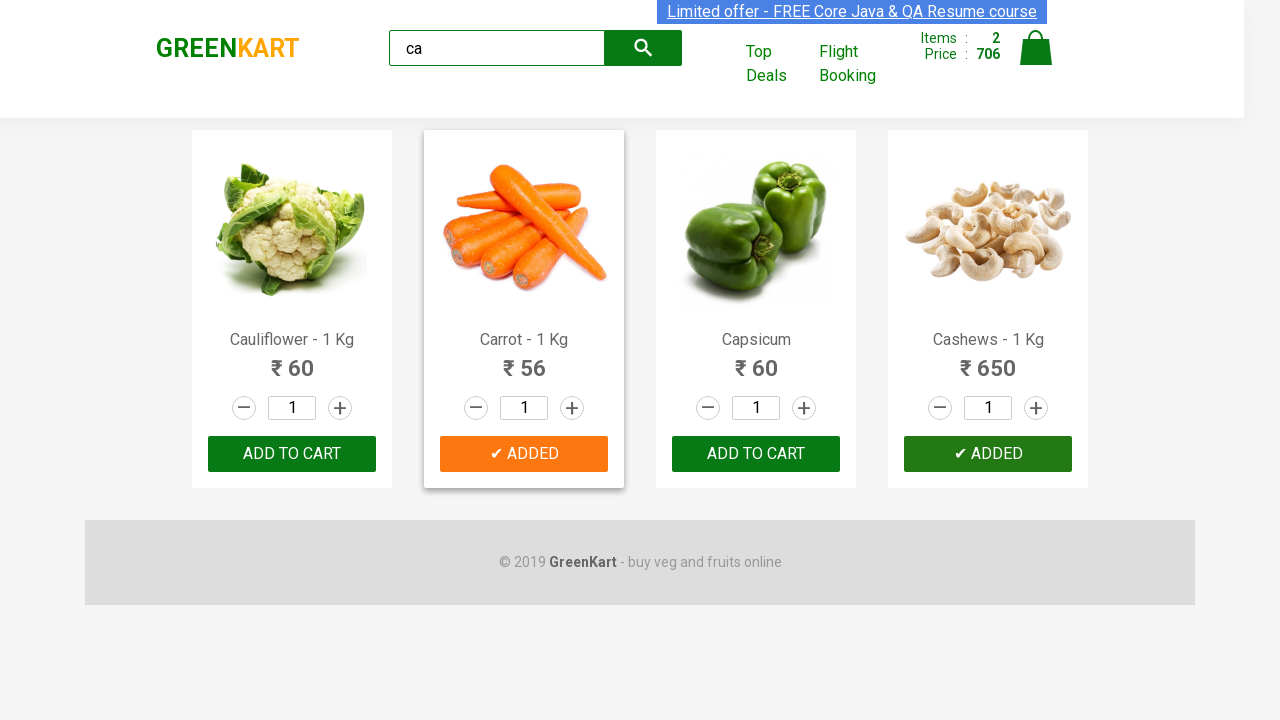

Clicked cart icon to view shopping cart at (1036, 48) on .cart-icon > img
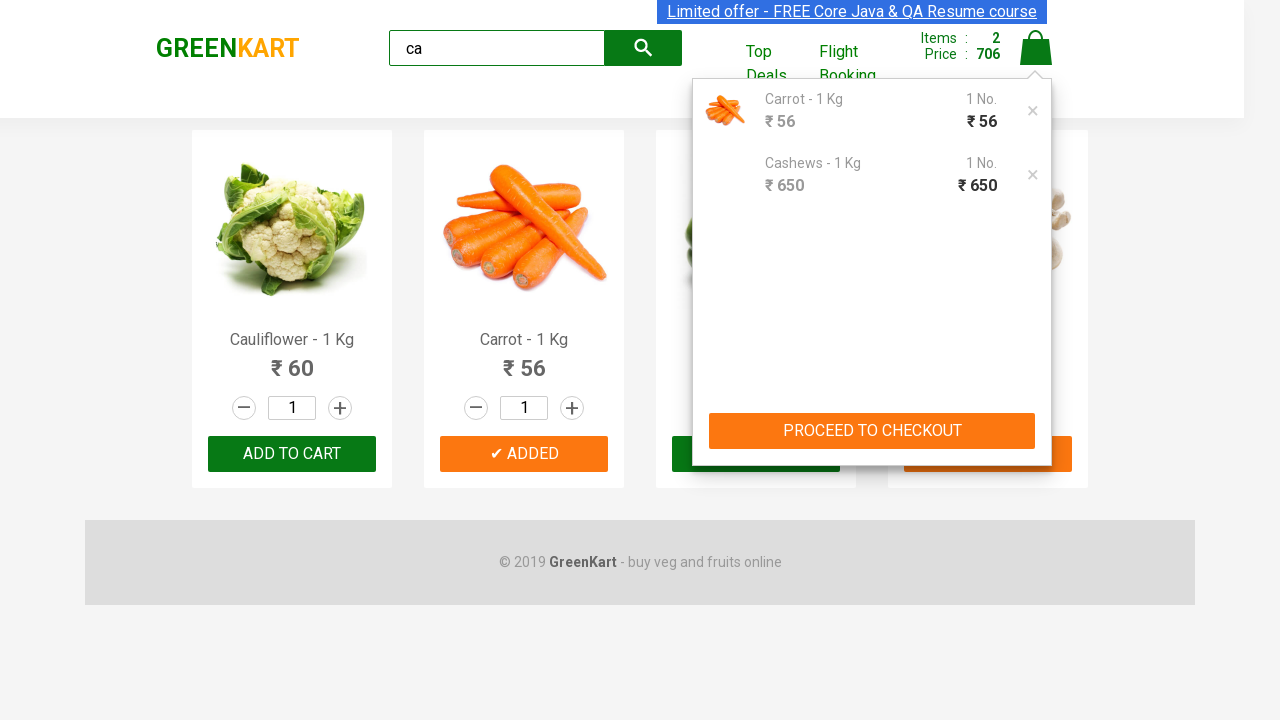

Clicked PROCEED TO CHECKOUT button at (872, 431) on text=PROCEED TO CHECKOUT
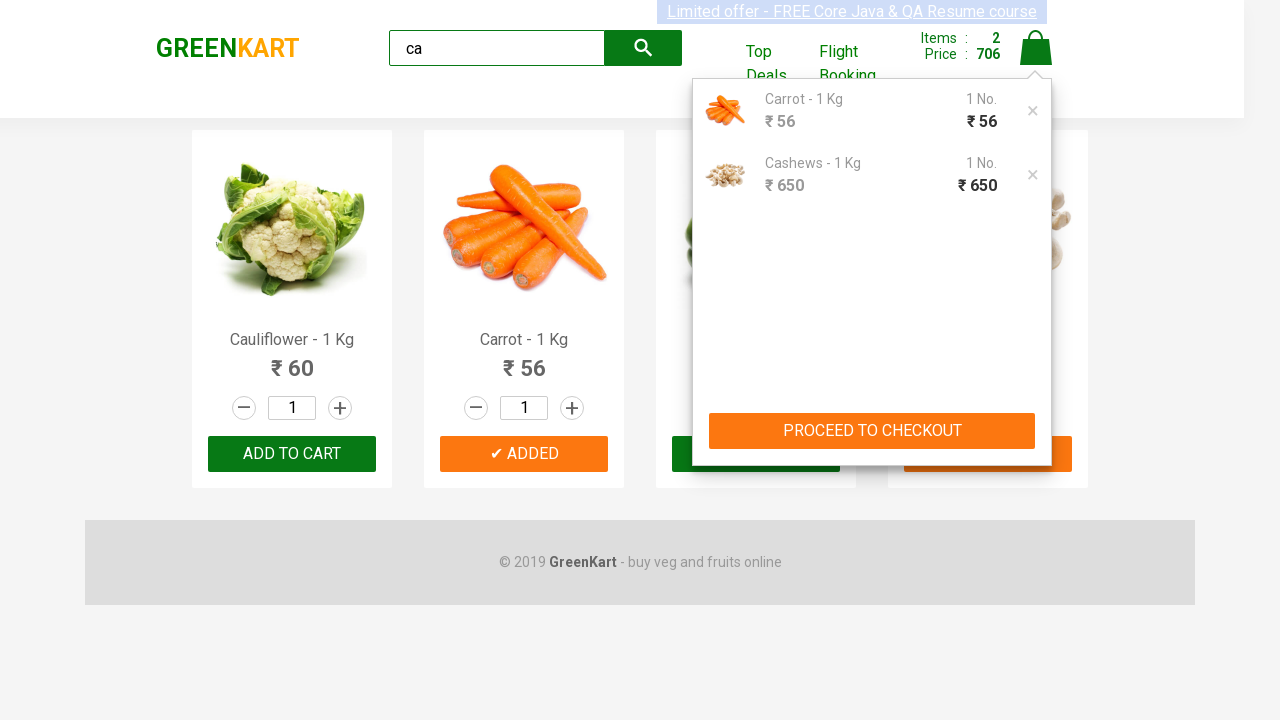

Clicked Place Order button to complete purchase at (1036, 491) on text=Place Order
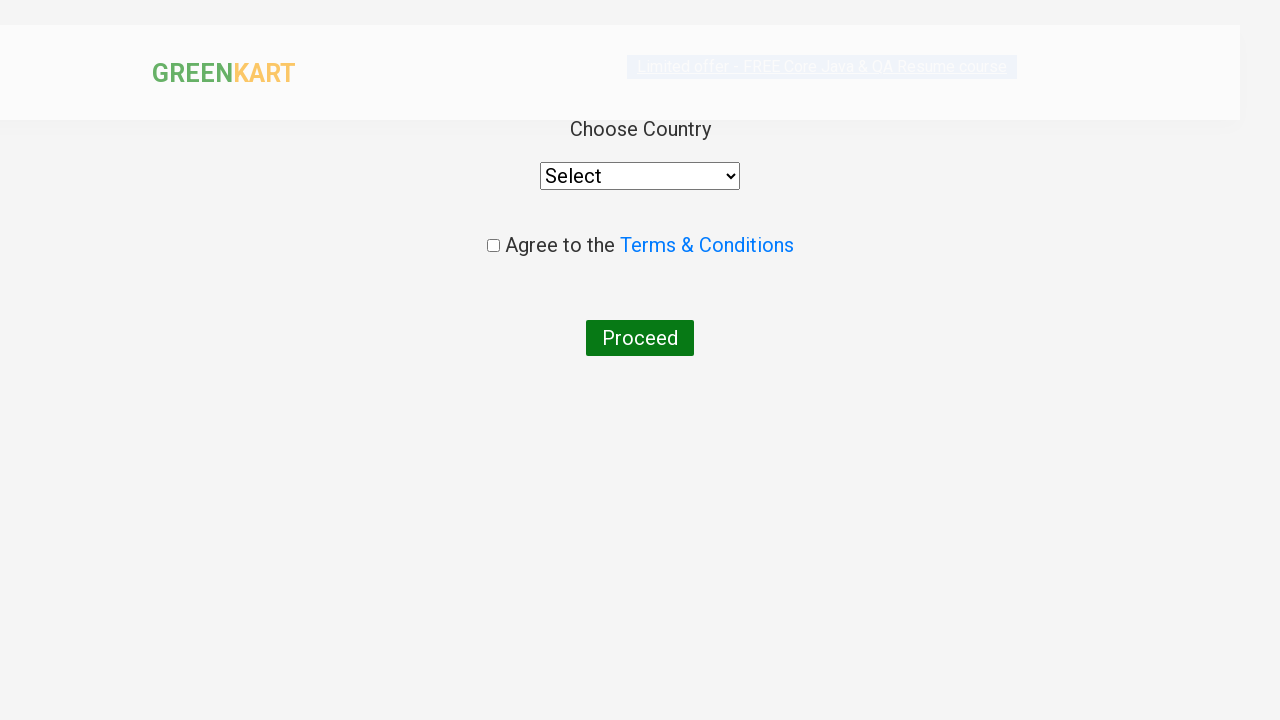

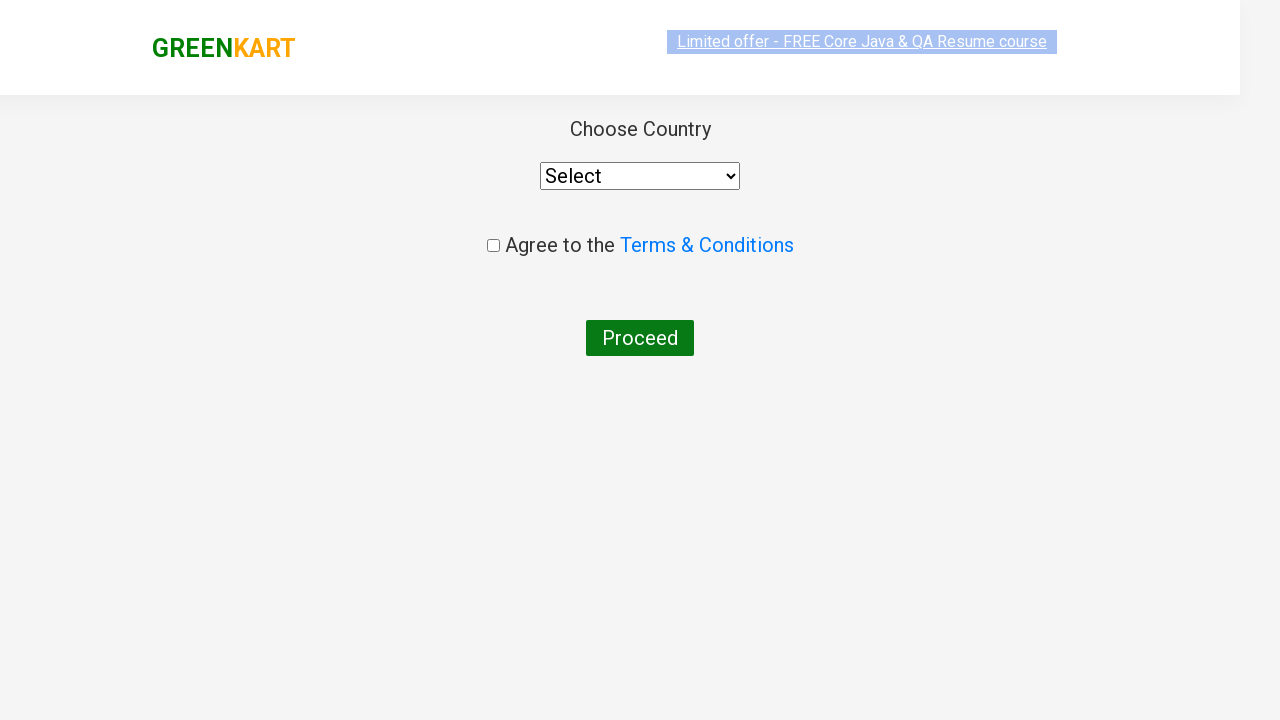